Tests the CIT Bank CD (Certificate of Deposit) calculator by entering initial deposit amount, term length, APR, and selecting a compounding frequency, then verifying the calculation result is displayed.

Starting URL: https://www.cit.com/cit-bank/resources/calculators/certificate-of-deposit-calculator

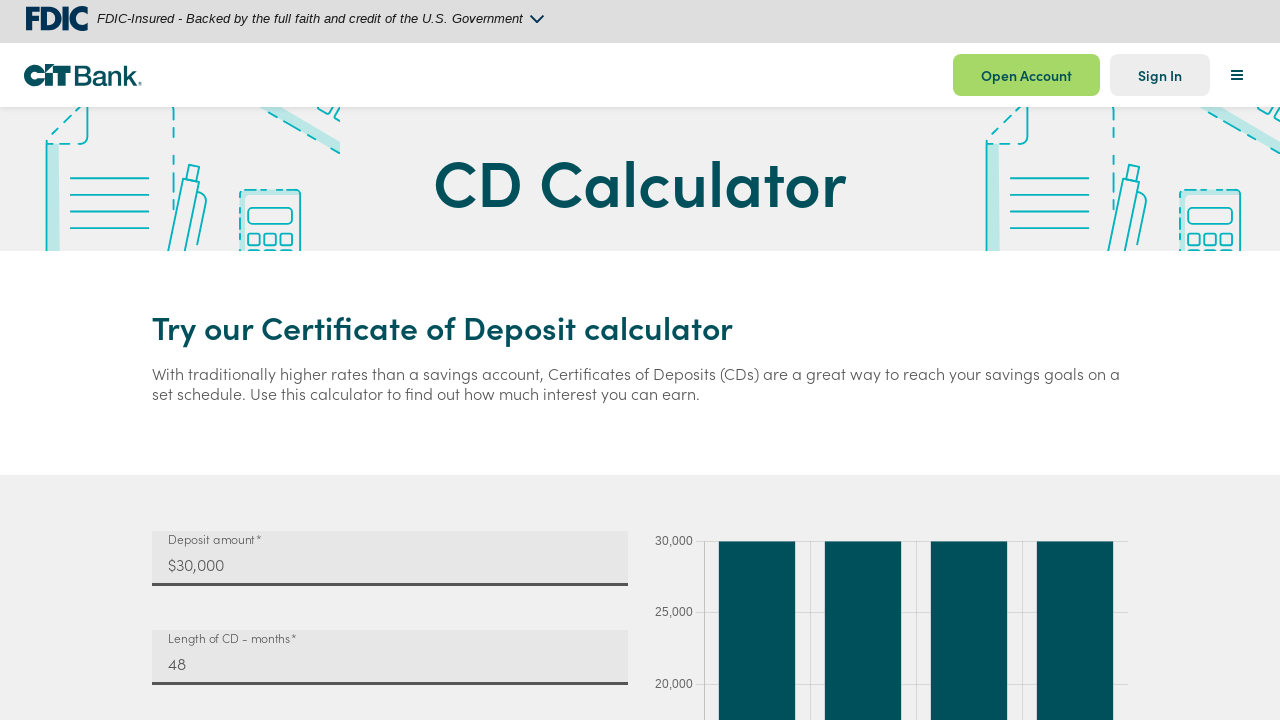

Calculator form loaded - input field for initial deposit is visible
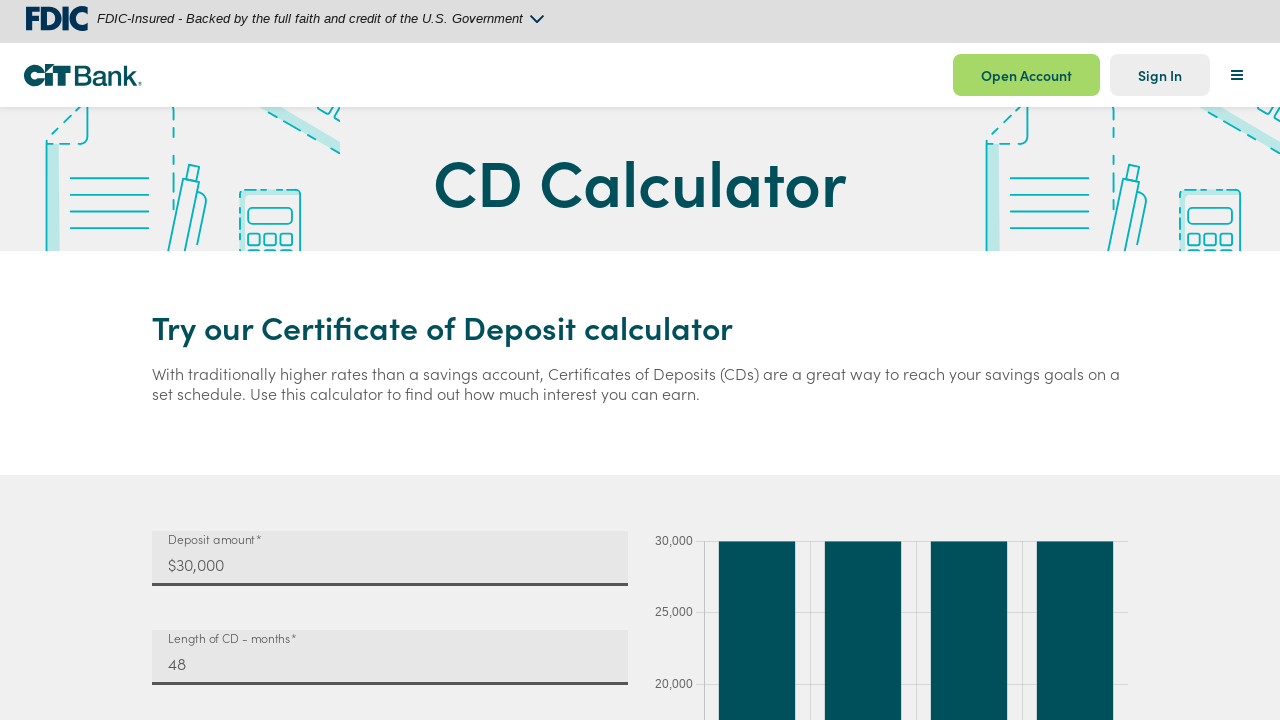

Cleared initial deposit input field on input#mat-input-0
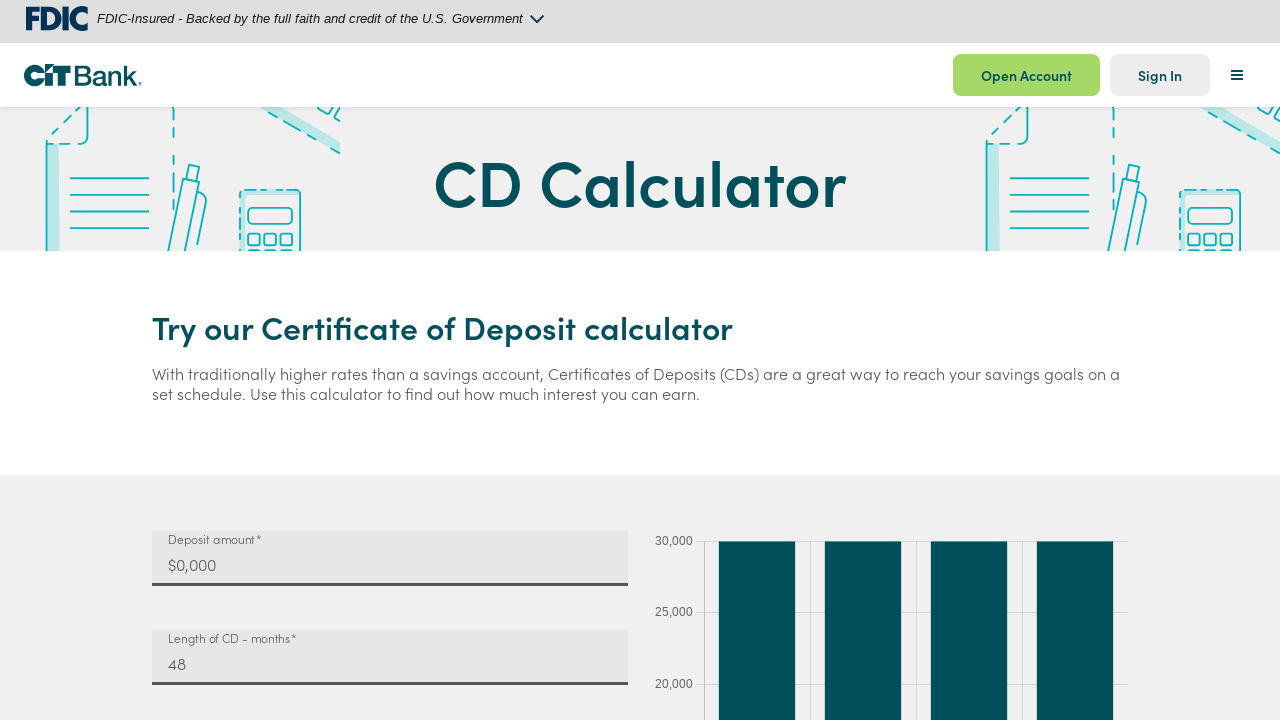

Entered initial deposit amount: $10,000 on input#mat-input-0
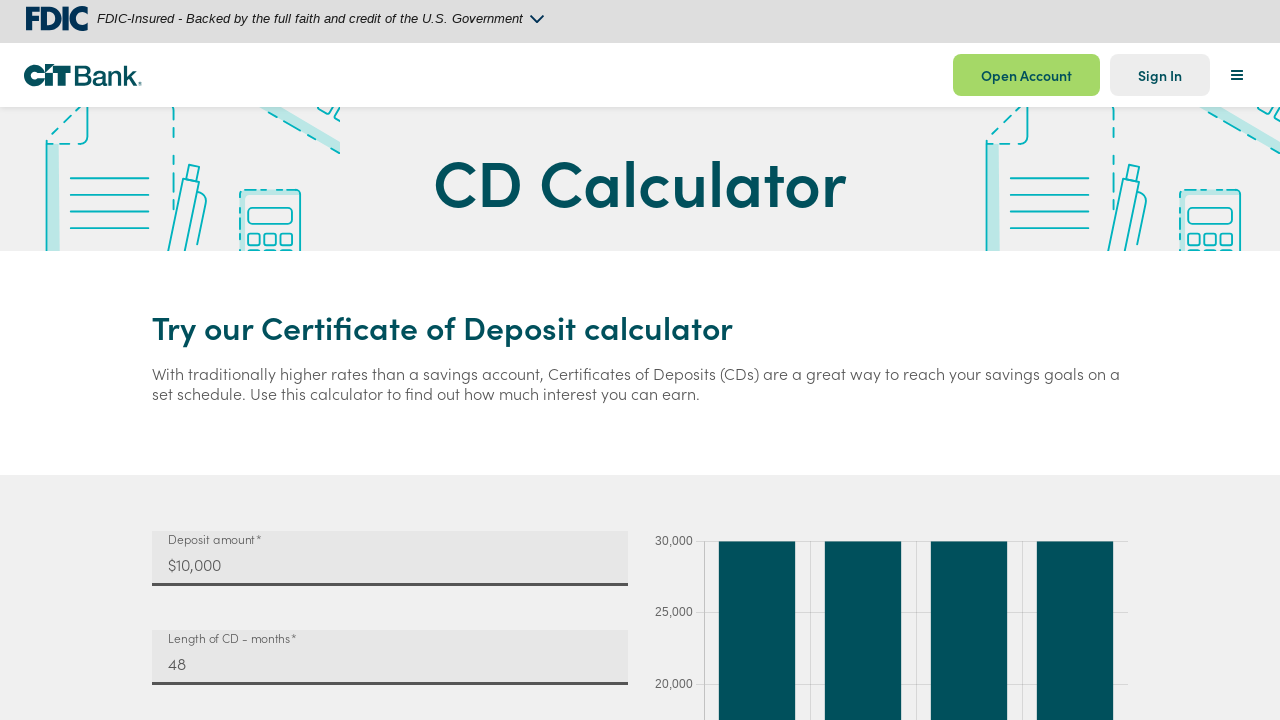

Cleared term length input field on input#mat-input-1
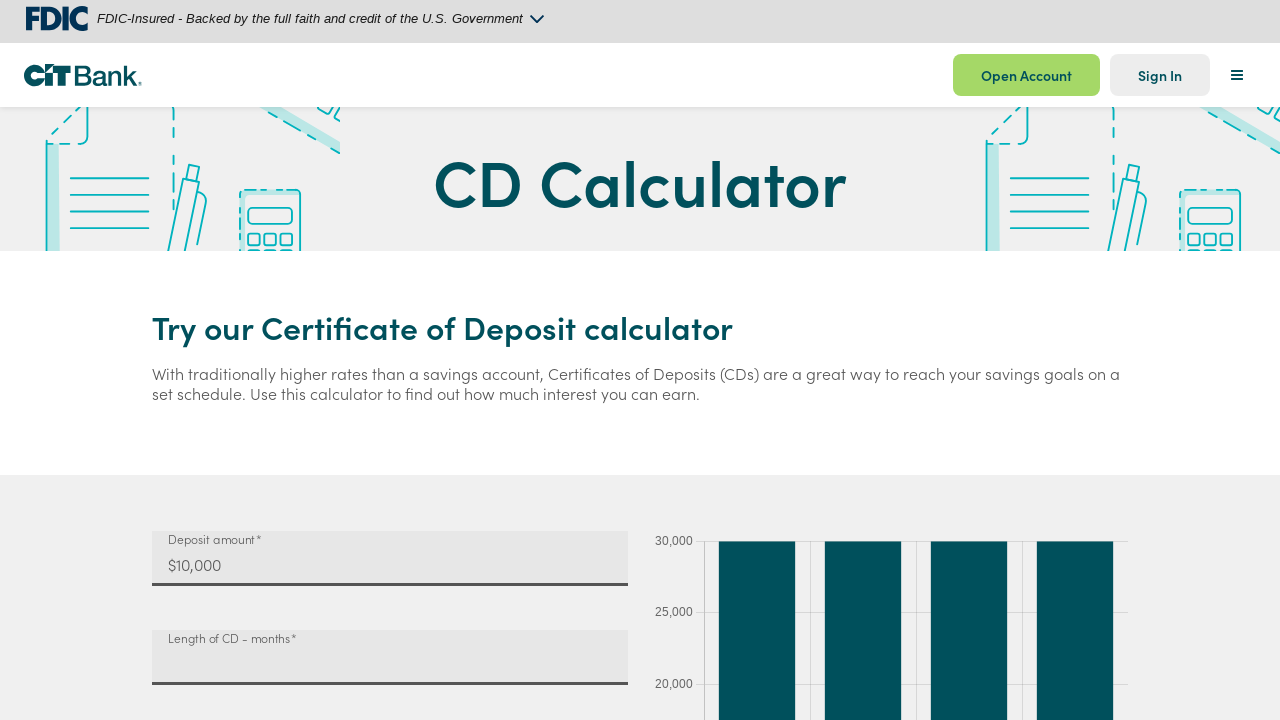

Entered term length: 12 months on input#mat-input-1
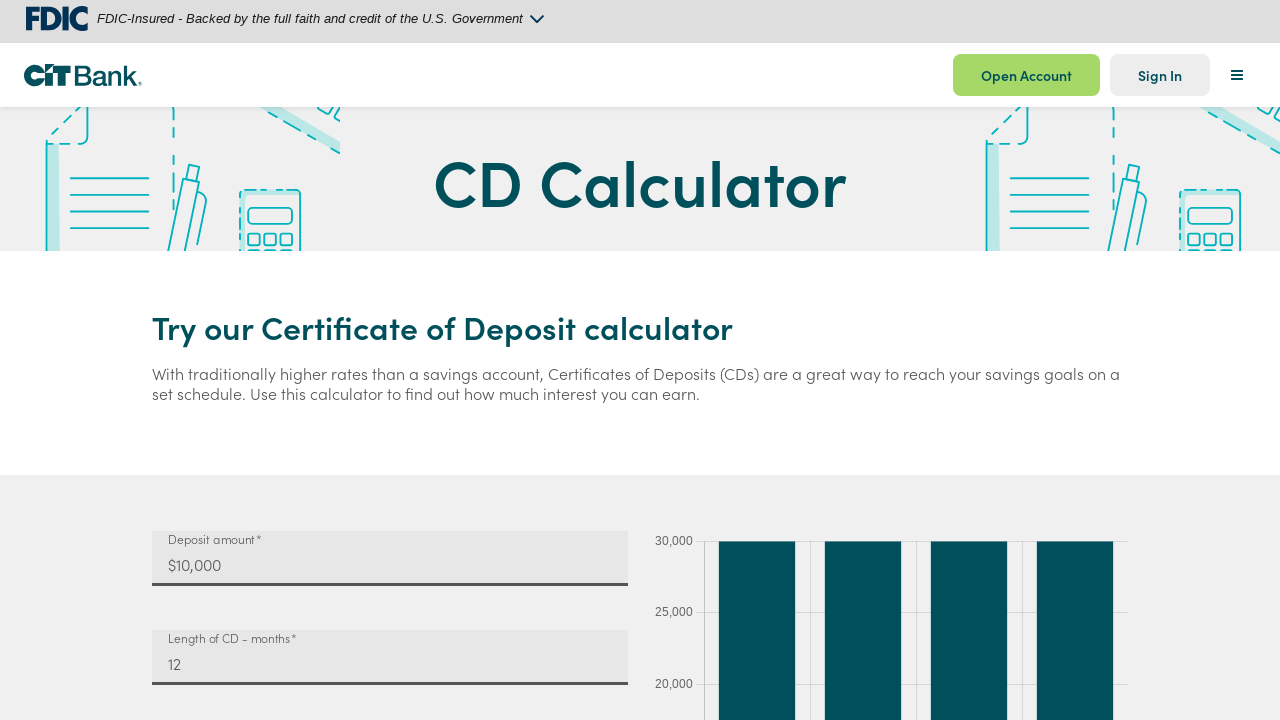

Cleared APR input field on input#mat-input-2
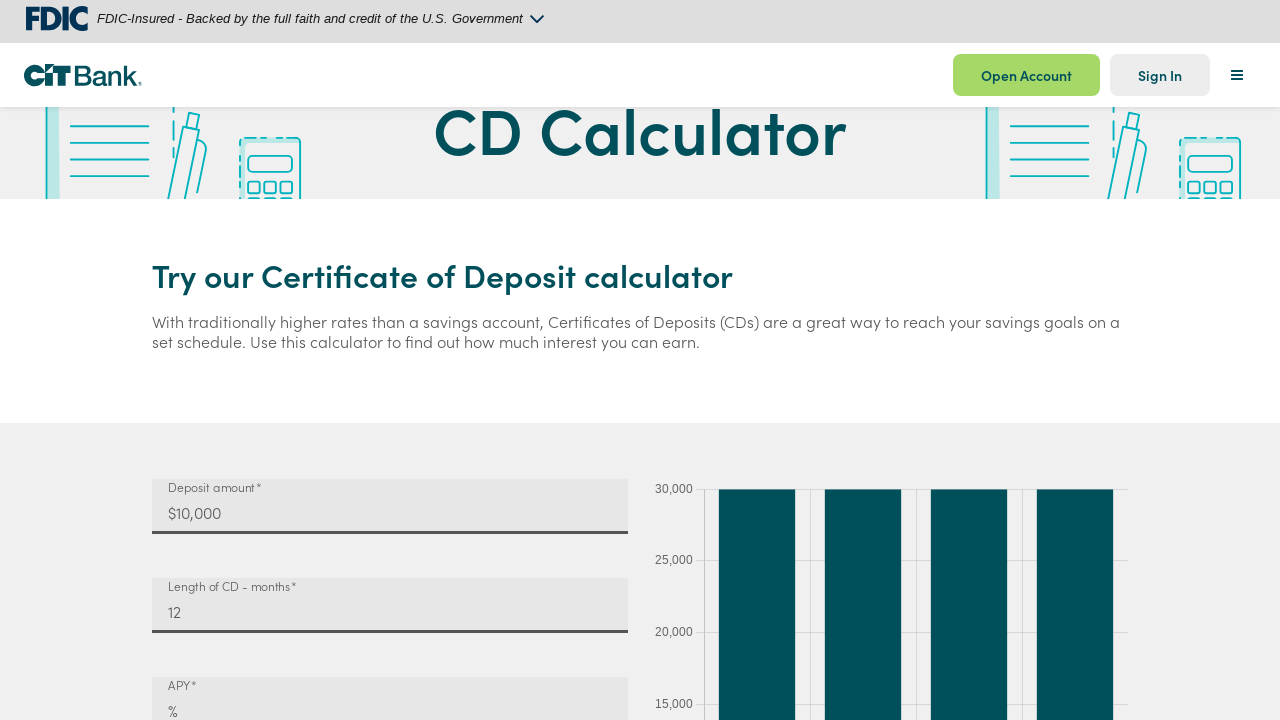

Entered APR (interest rate): 4.5% on input#mat-input-2
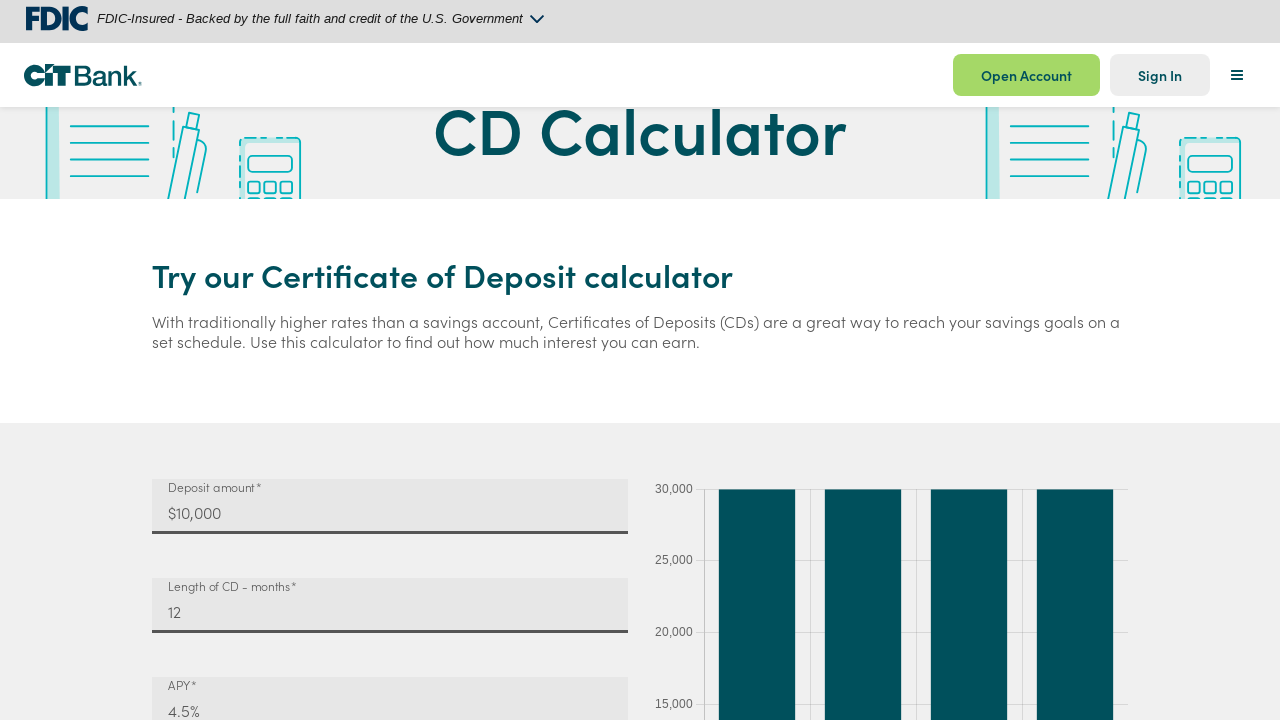

Clicked compounding frequency dropdown to open options at (390, 360) on mat-select#mat-select-0
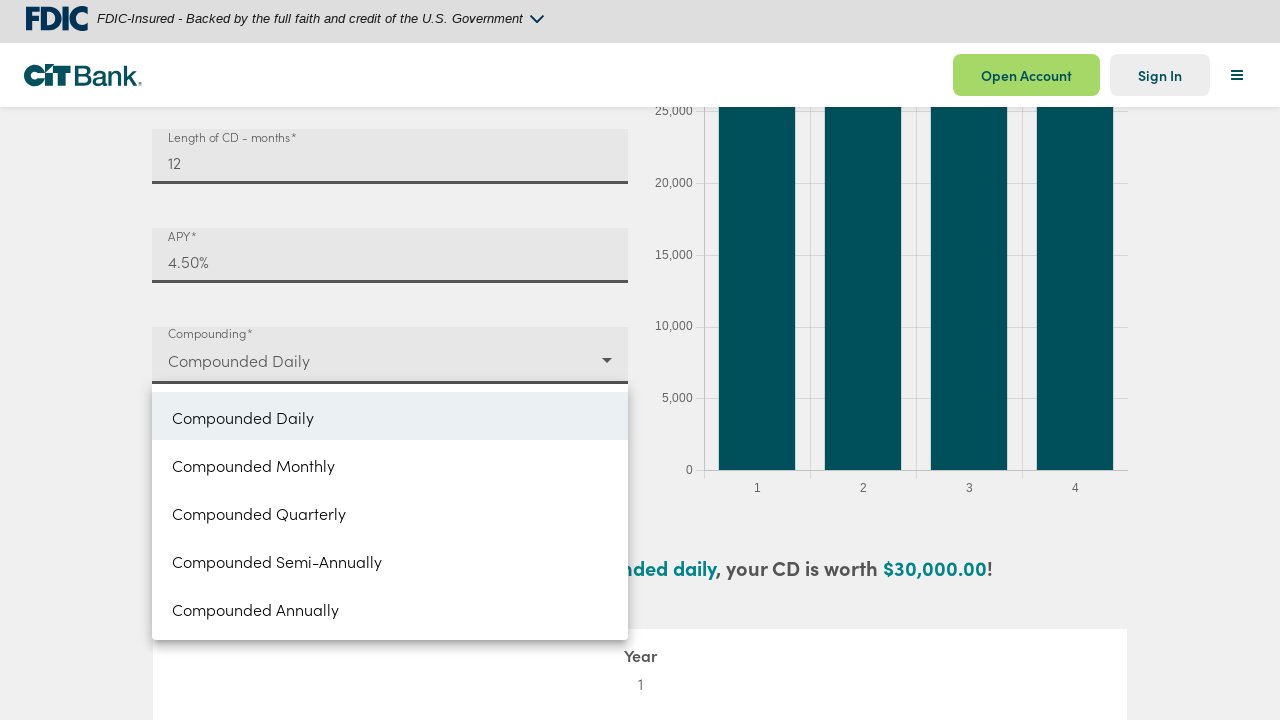

Compounding frequency dropdown options panel loaded
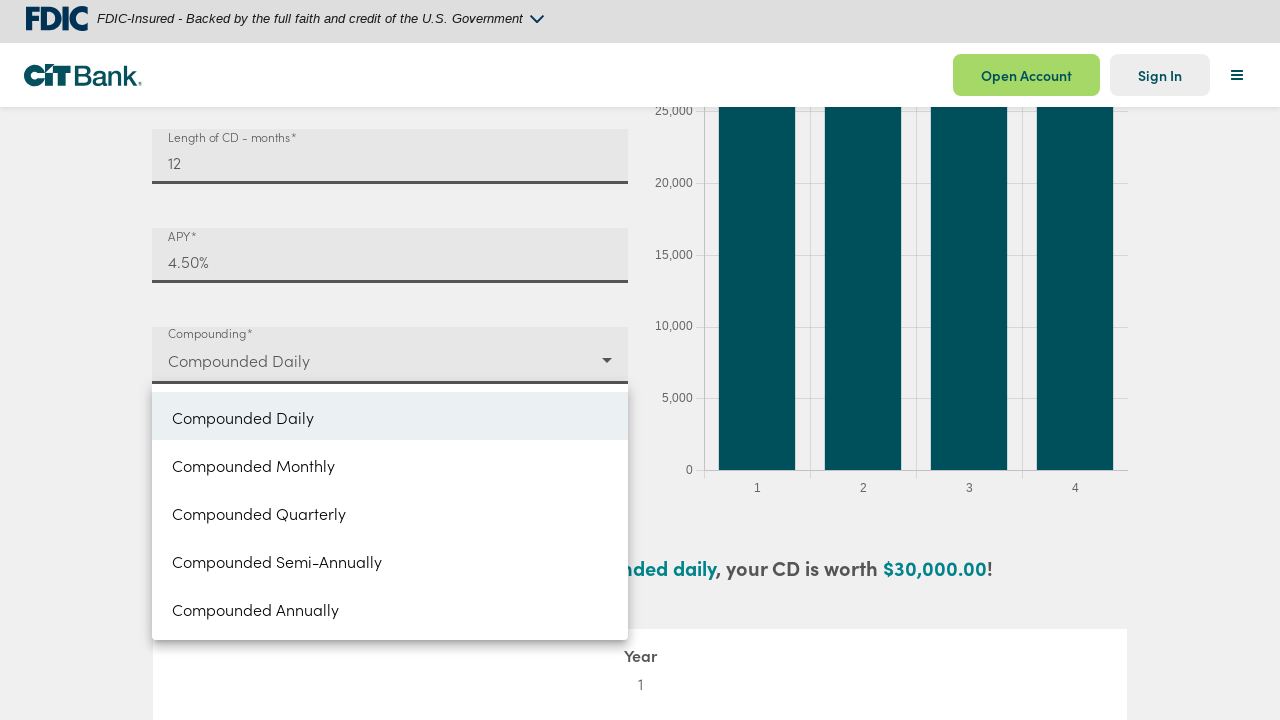

Selected 'Monthly' compounding frequency from dropdown at (390, 464) on div#mat-select-0-panel mat-option >> internal:has-text="Monthly"i
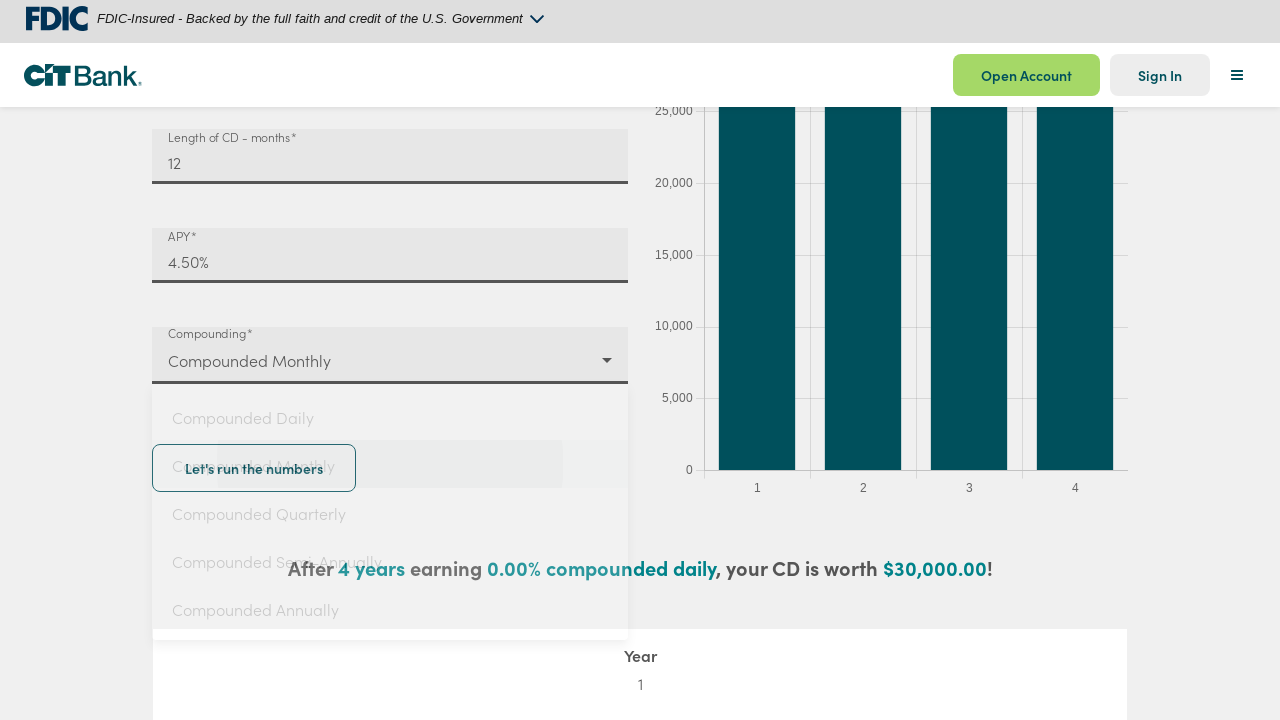

Clicked the 'Calculate' button to compute CD results at (254, 468) on button#CIT-chart-submit
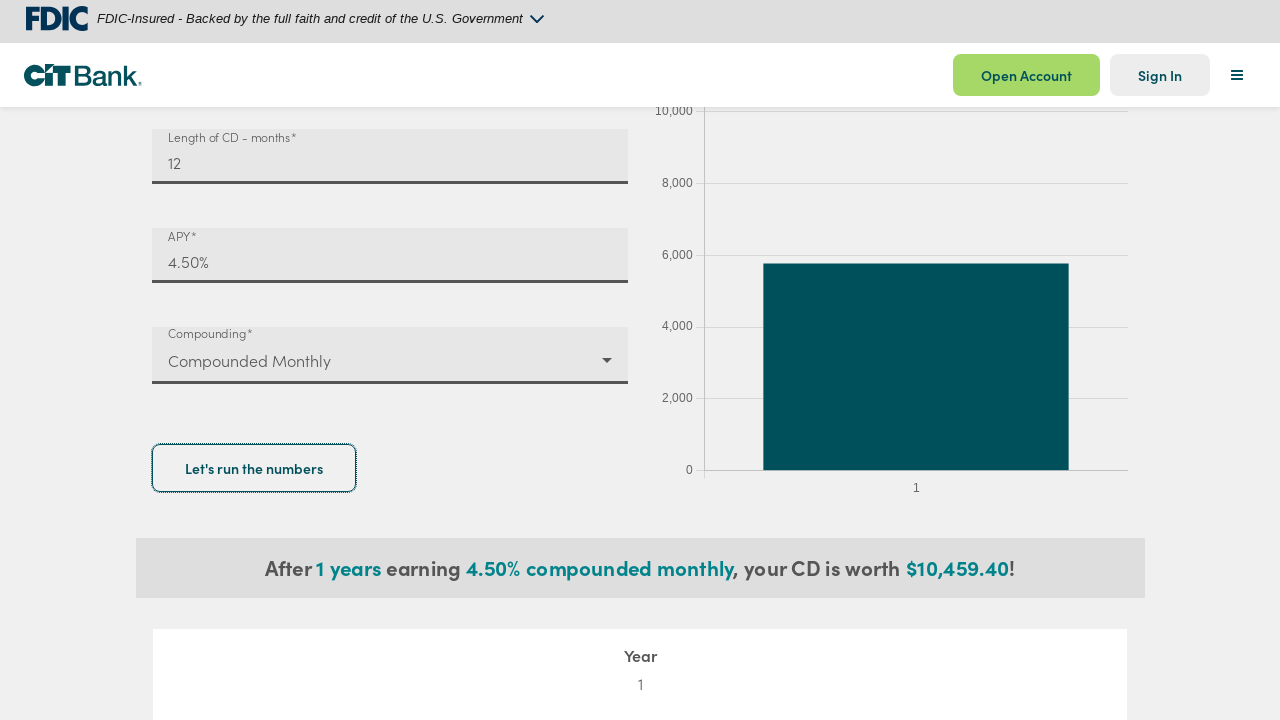

CD calculation results displayed - total value is now visible
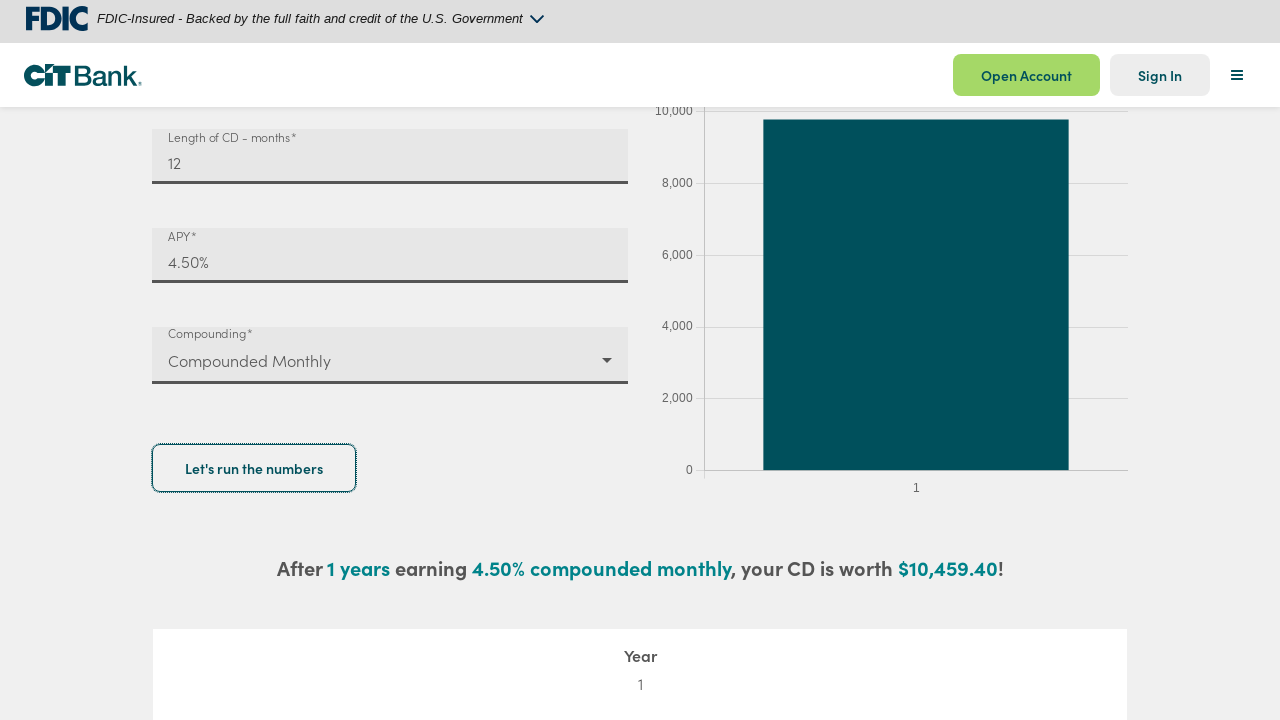

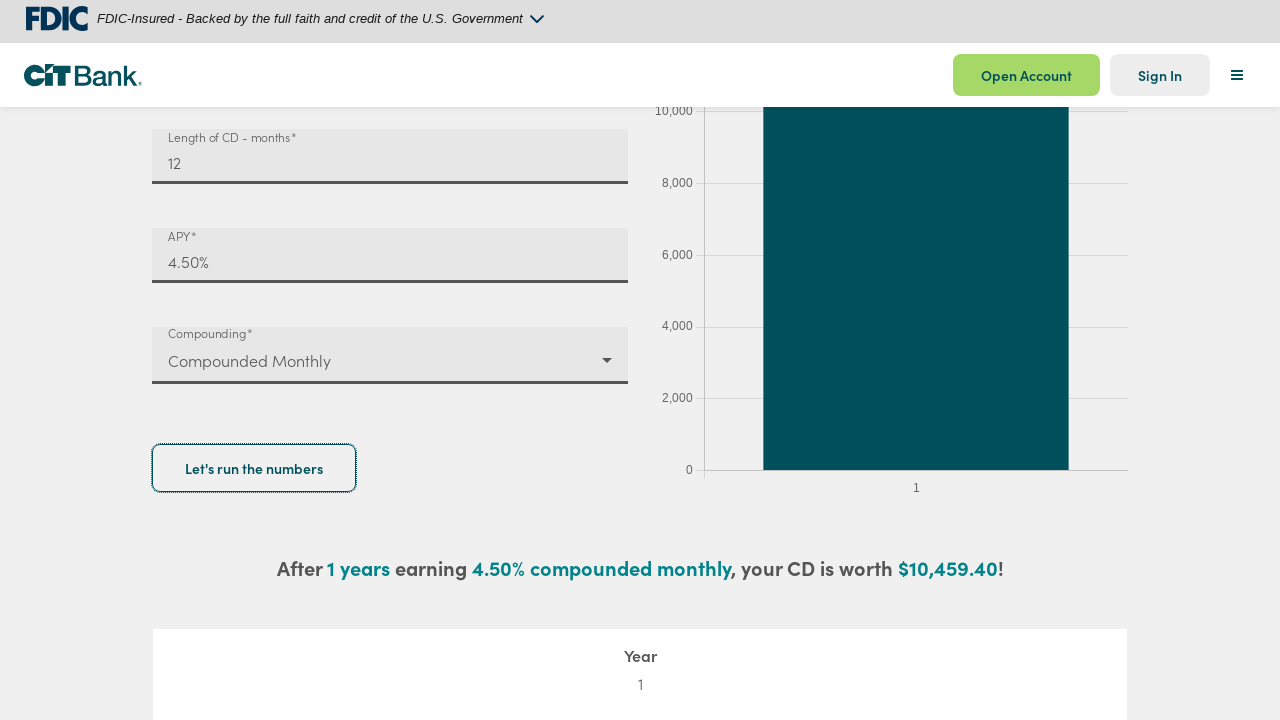